Tests dynamic content loading by clicking a Start button and waiting for "Hello World!" text to appear

Starting URL: https://the-internet.herokuapp.com/dynamic_loading/2

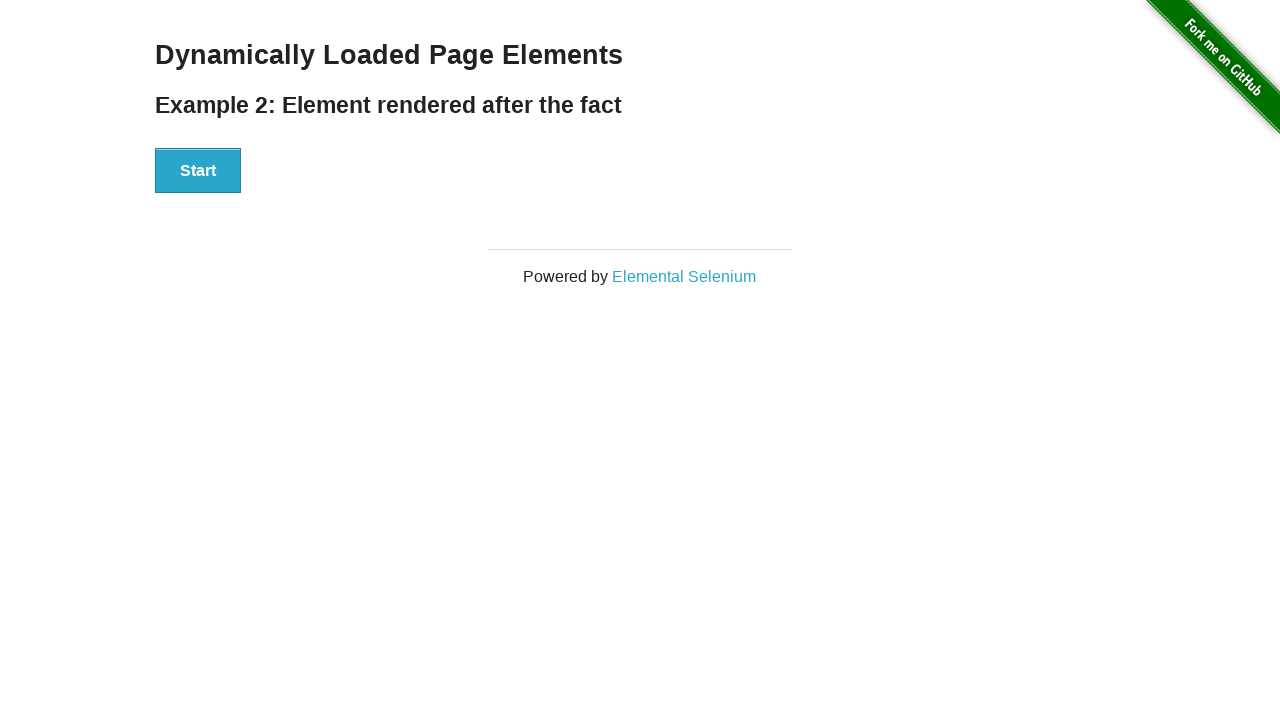

Clicked the Start button at (198, 171) on xpath=//button[text()='Start']
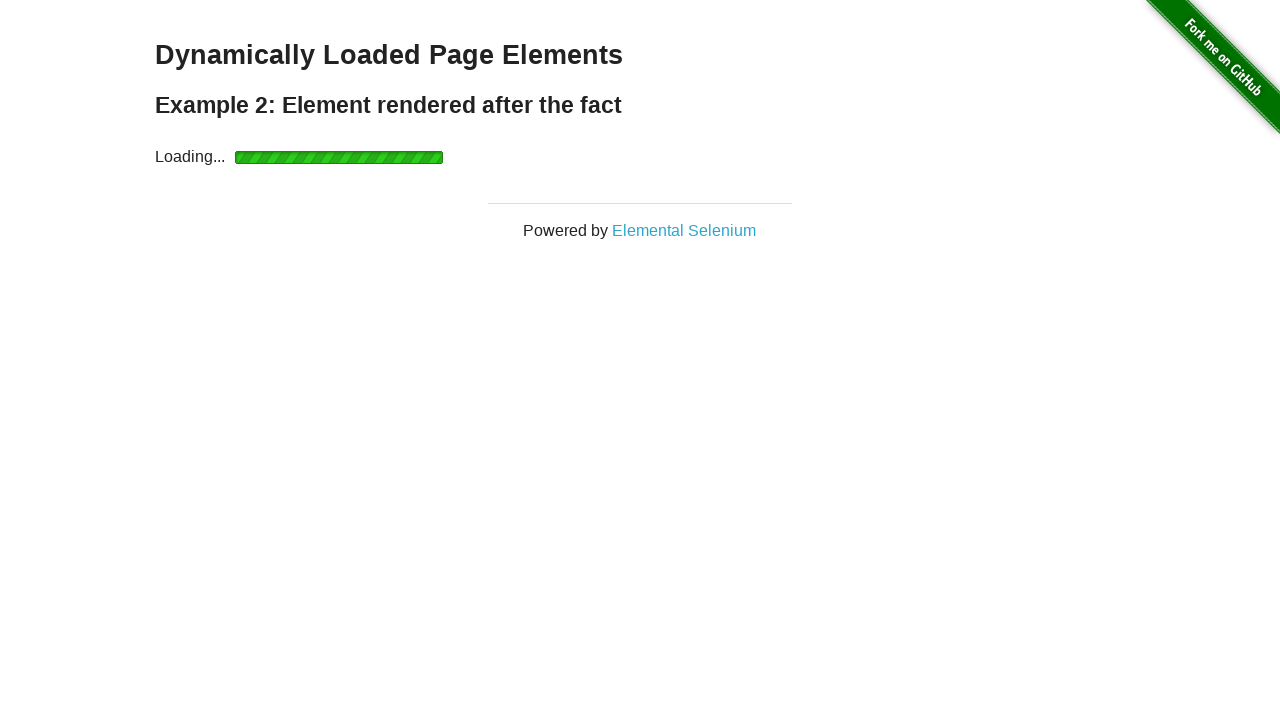

Waited for 'Hello World!' text to become visible
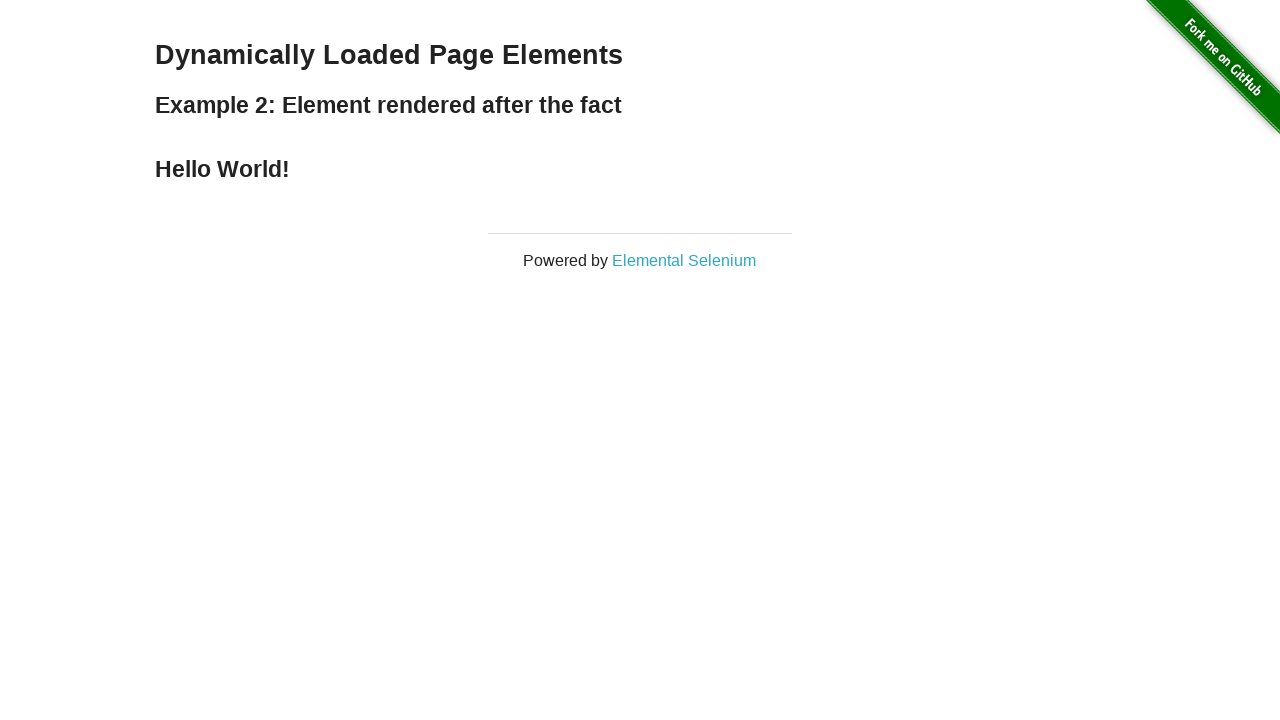

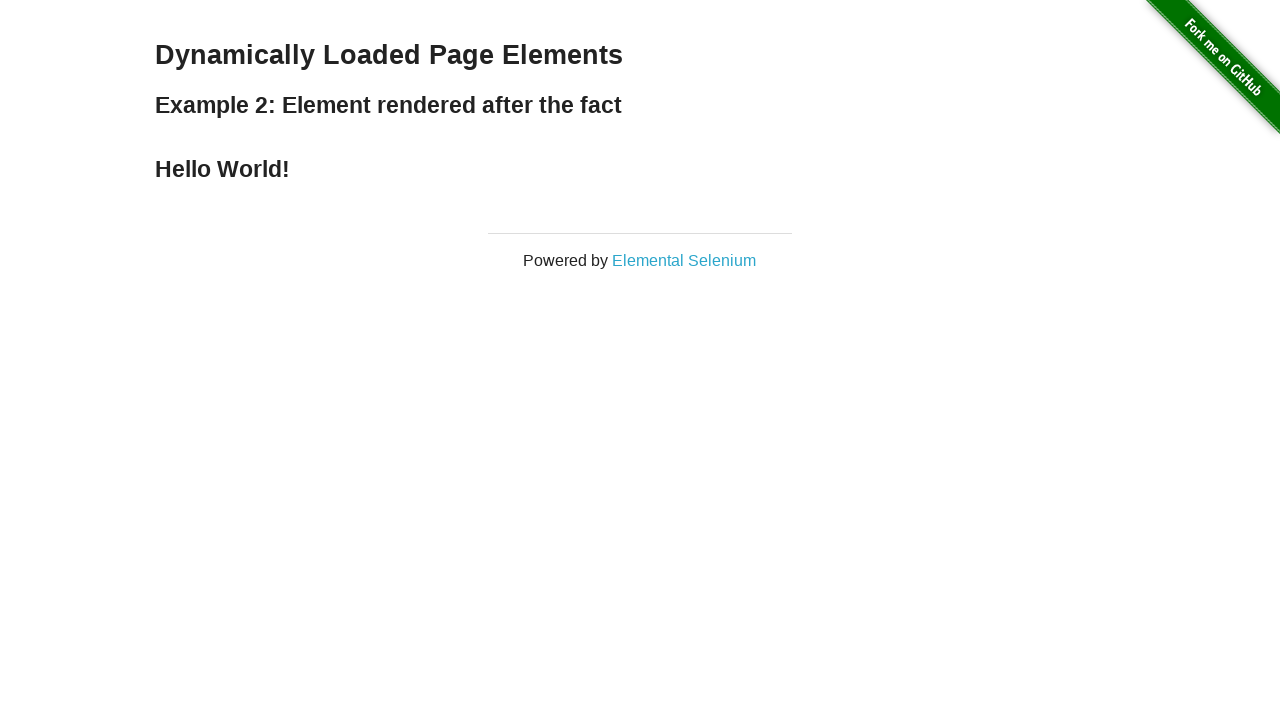